Navigates to the OrangeHRM demo page and verifies the page title matches the expected value

Starting URL: https://opensource-demo.orangehrmlive.com/

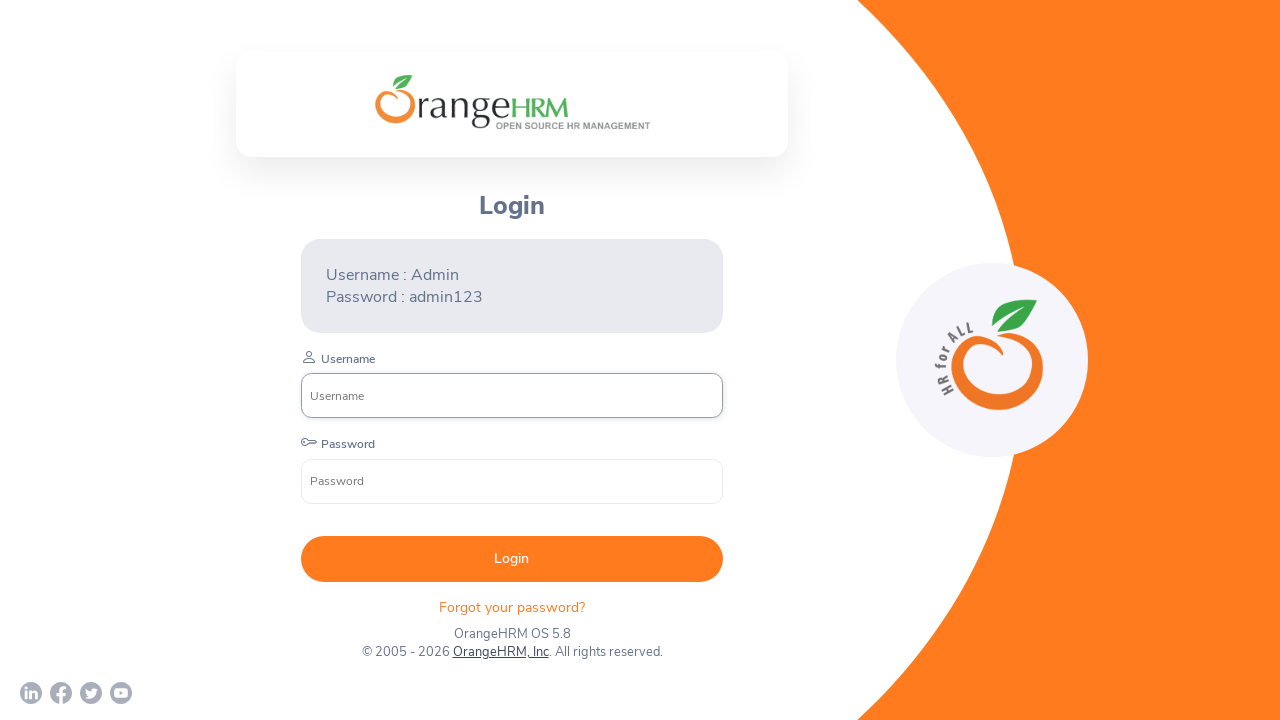

Page DOM content loaded
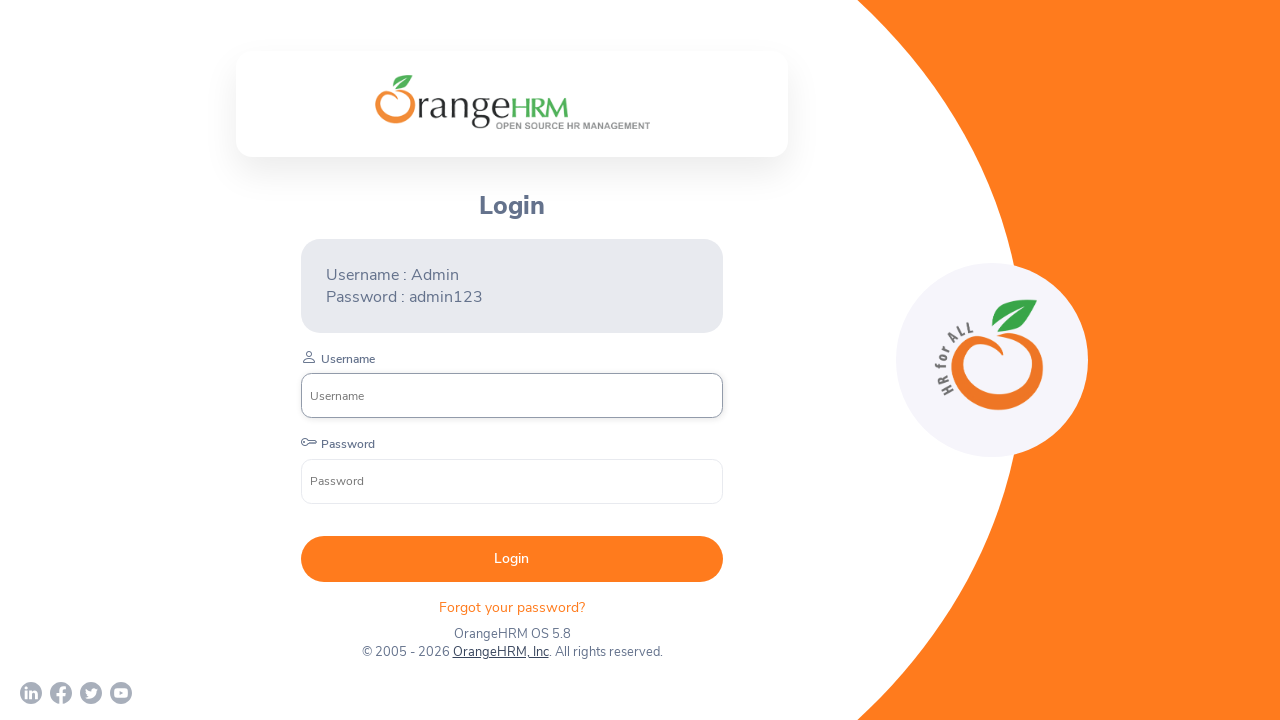

Retrieved page title
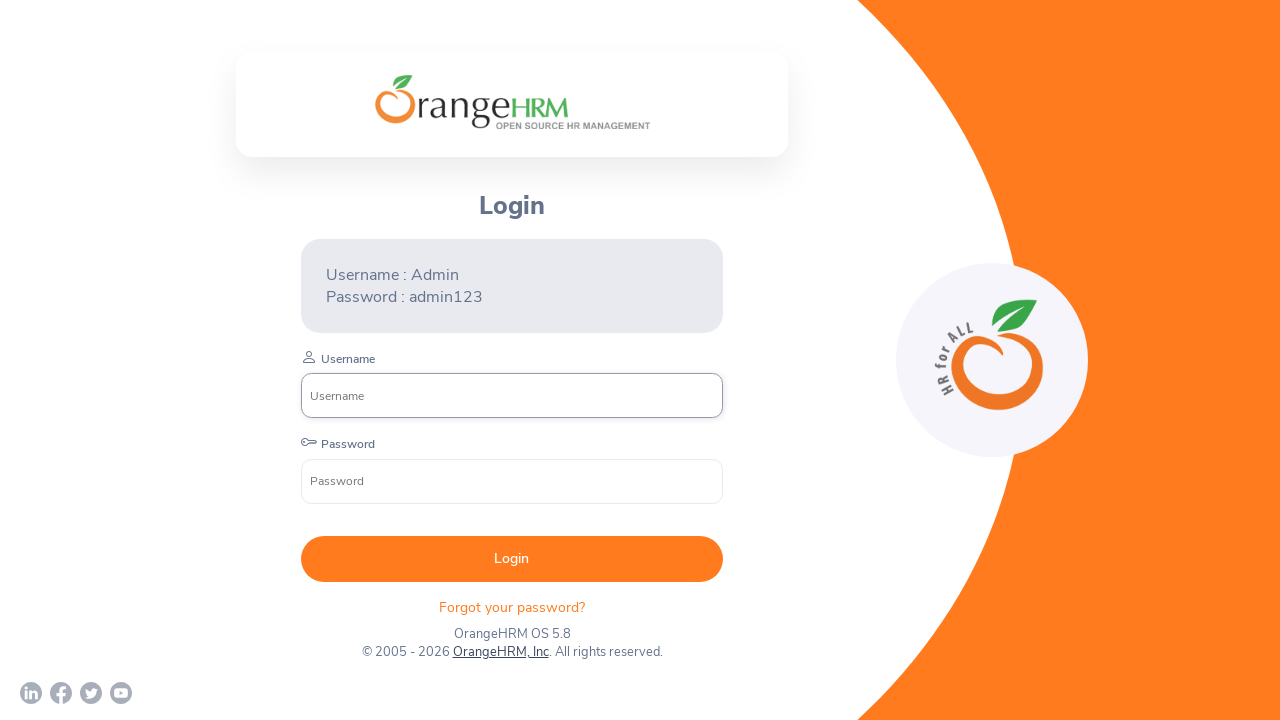

Verified page title matches expected value 'OrangeHRM'
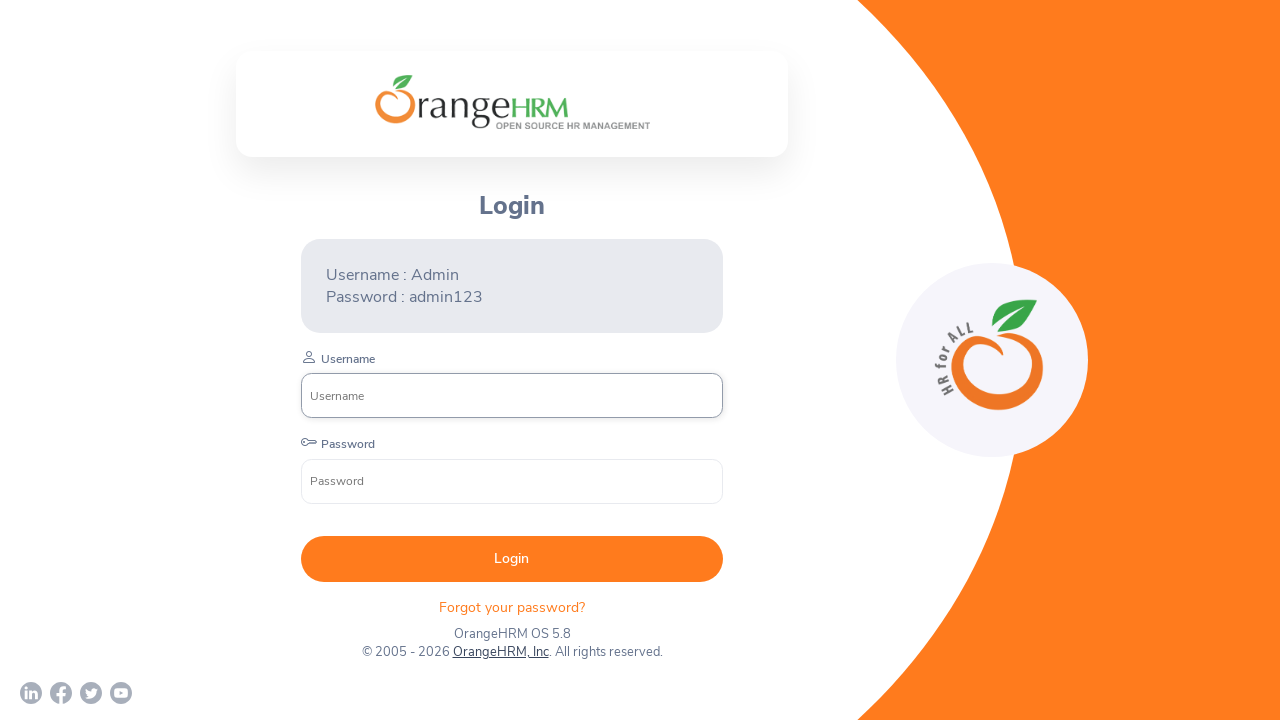

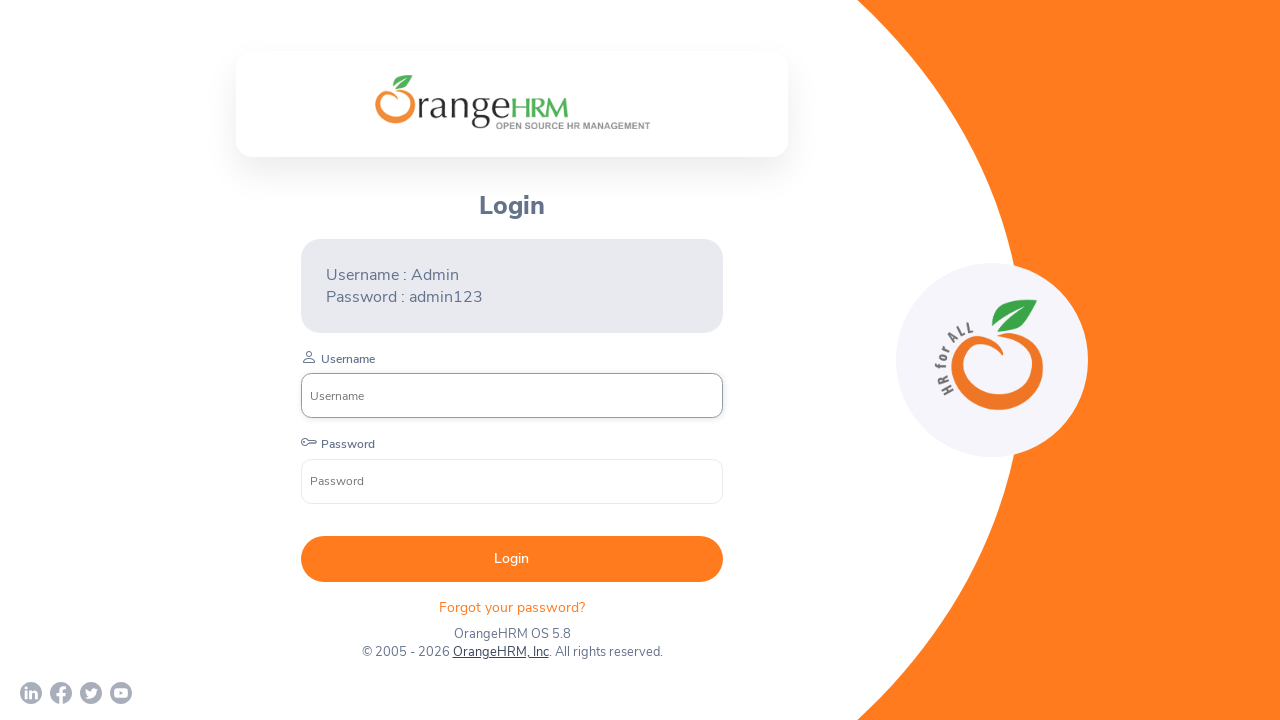